Tests hover functionality by moving the mouse over an h1 element on the page

Starting URL: https://testeroprogramowania.github.io/selenium/basics.html

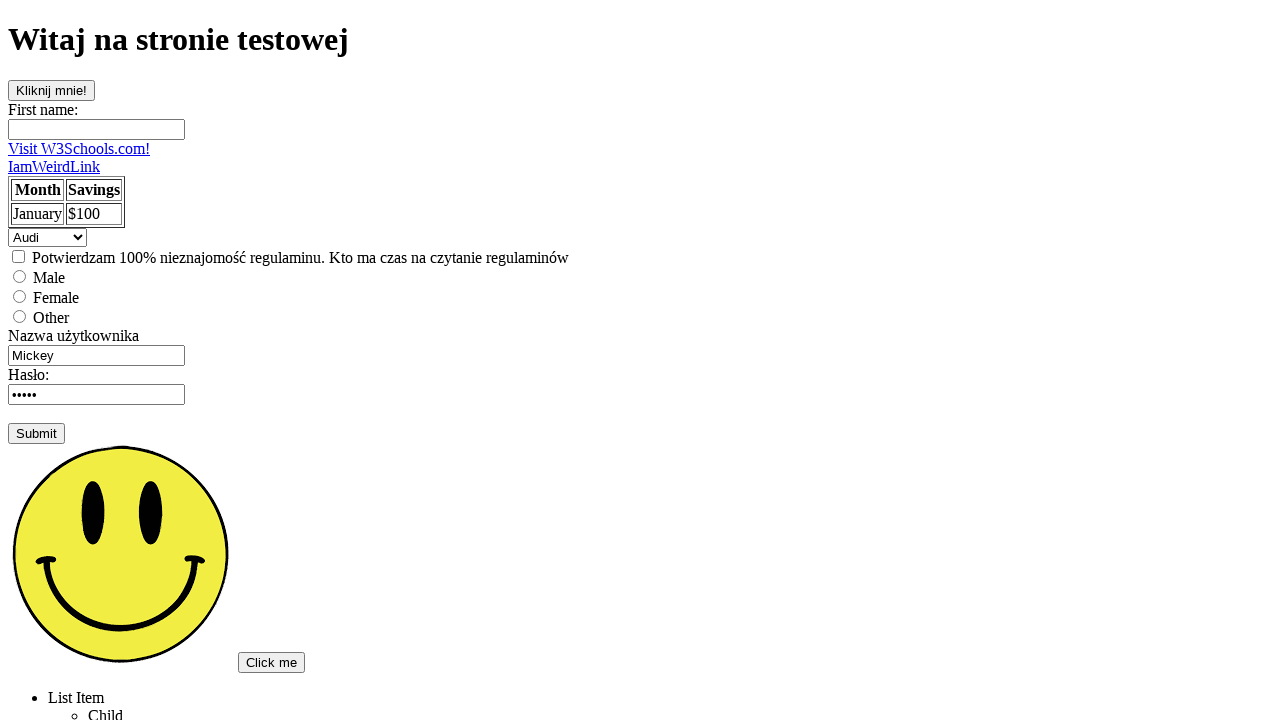

Navigated to https://testeroprogramowania.github.io/selenium/basics.html
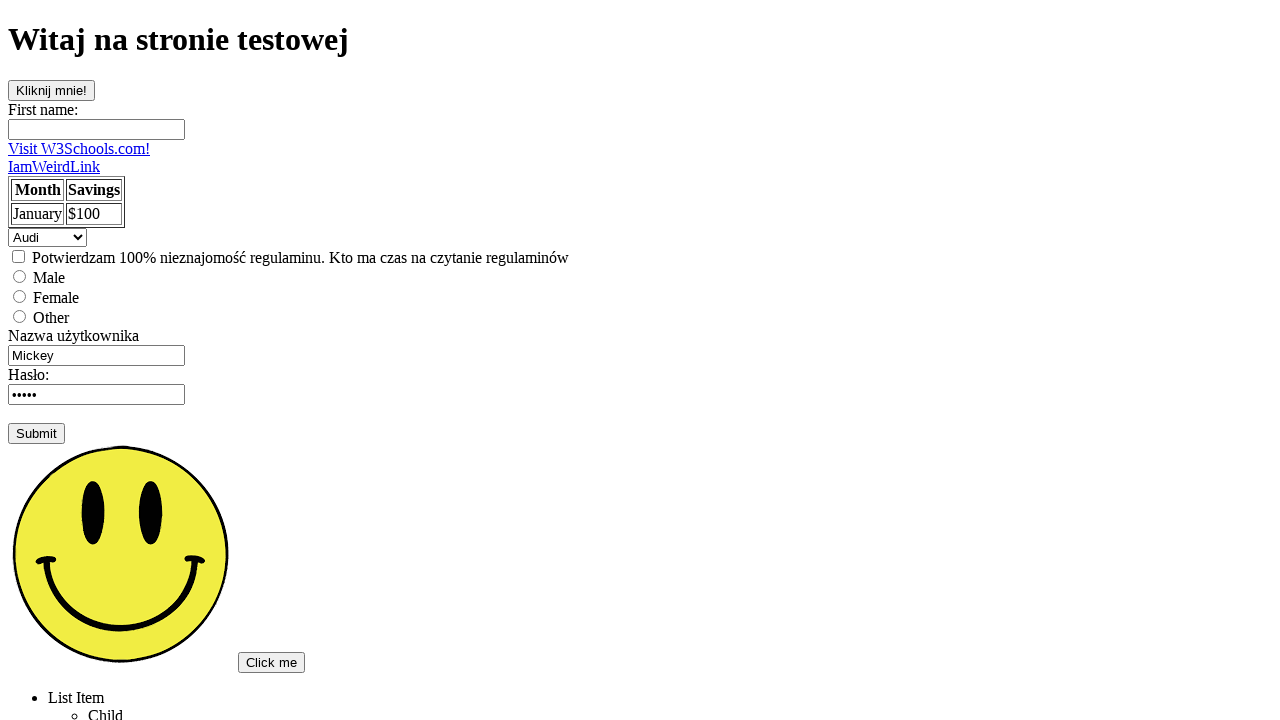

Located the first h1 element on the page
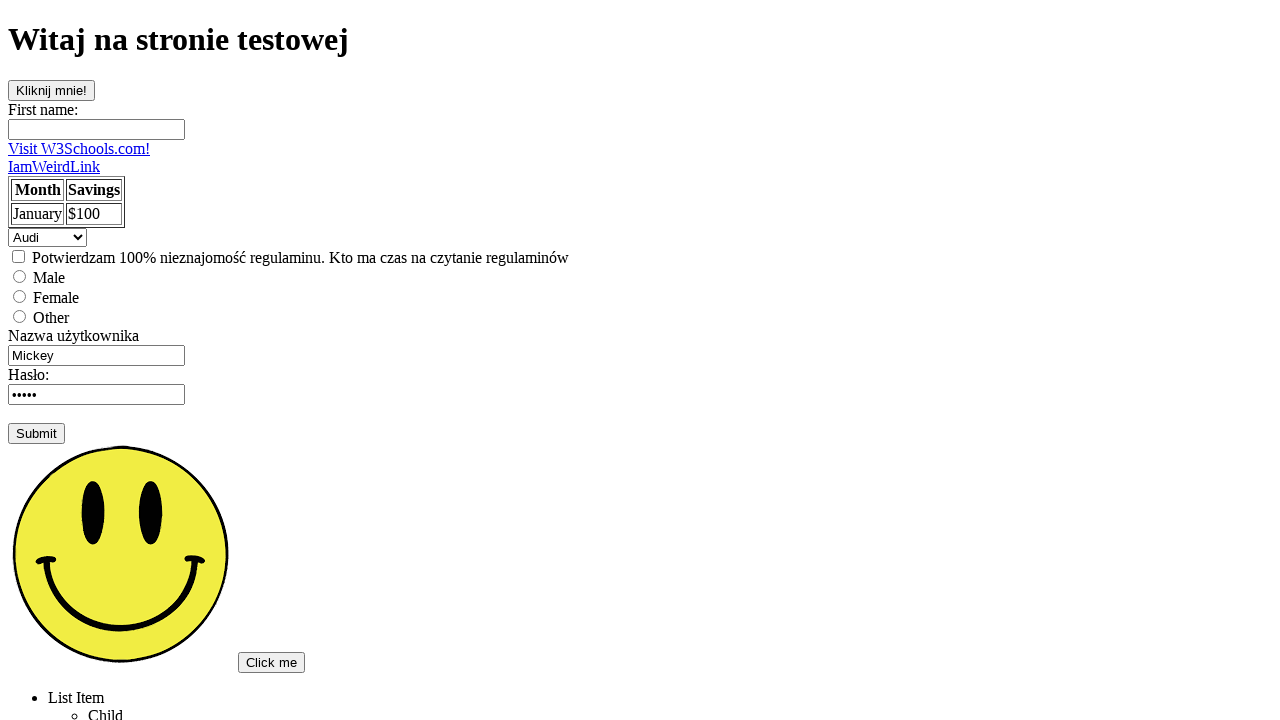

Hovered over the h1 element at (640, 40) on h1 >> nth=0
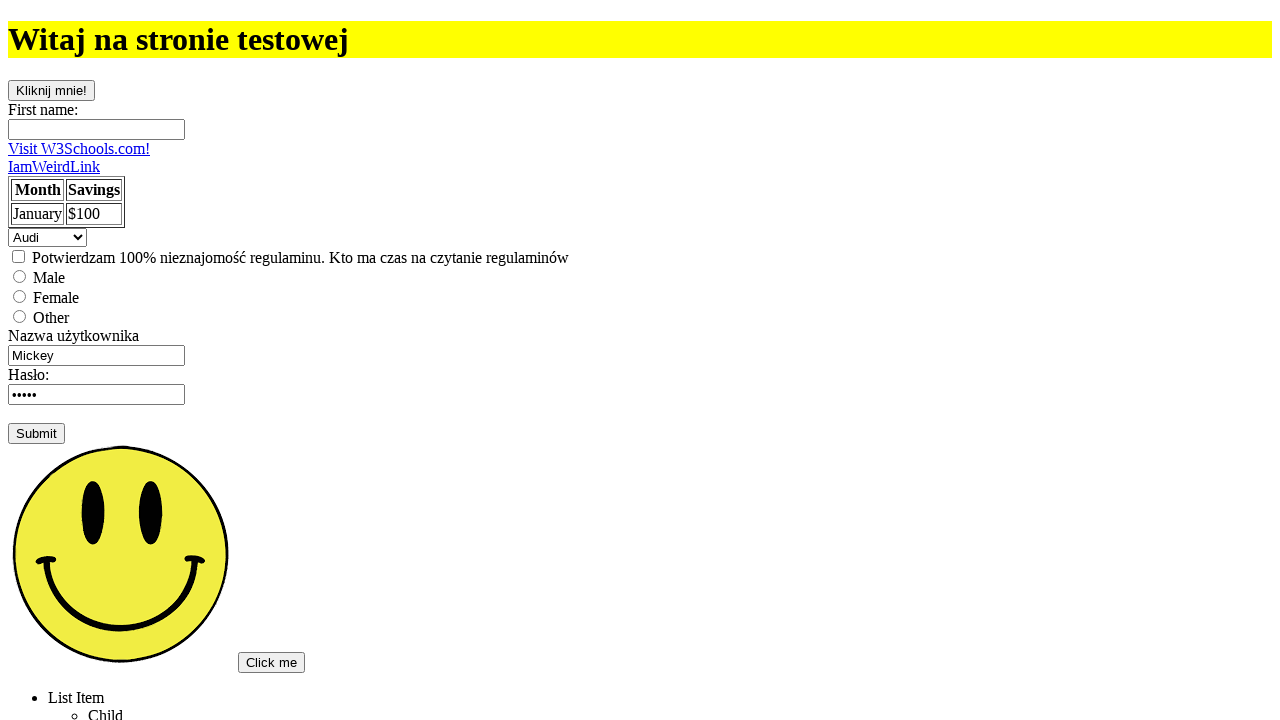

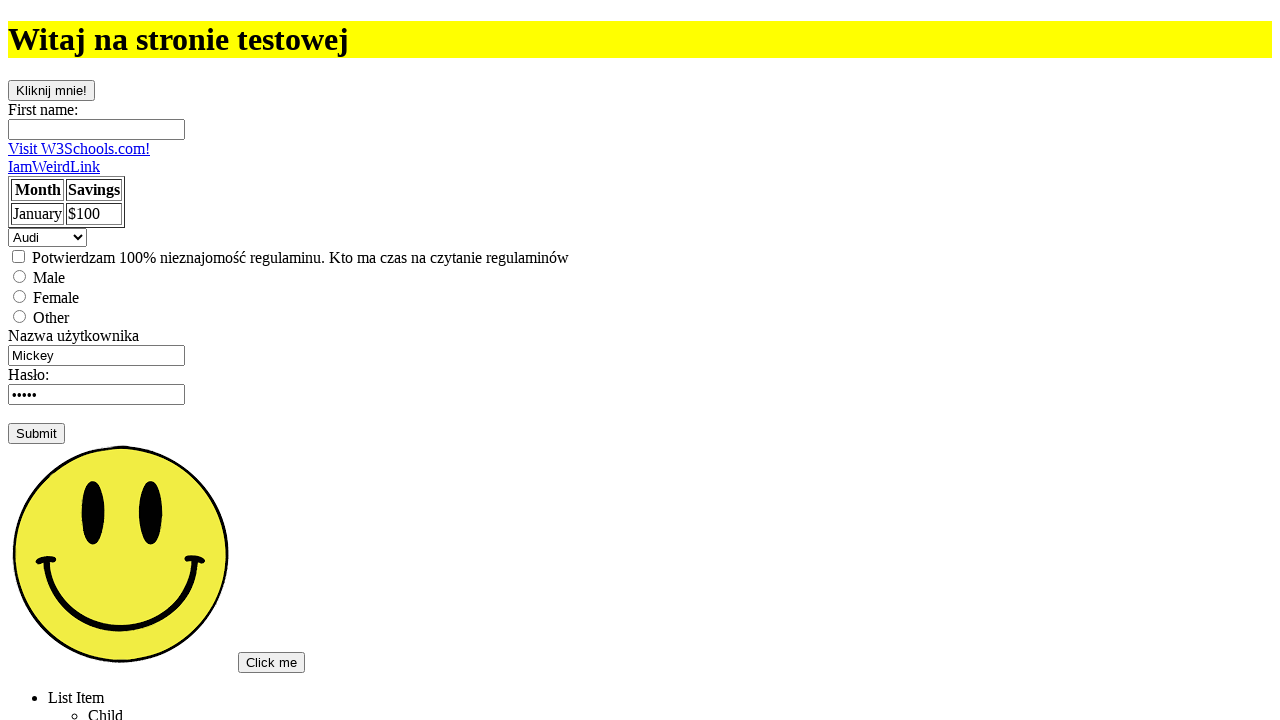